Tests the sorting functionality of a vegetable list by selecting a page size, capturing the initial list, sorting it manually, then clicking the sort button and verifying the results match

Starting URL: https://rahulshettyacademy.com/seleniumPractise/#/offers

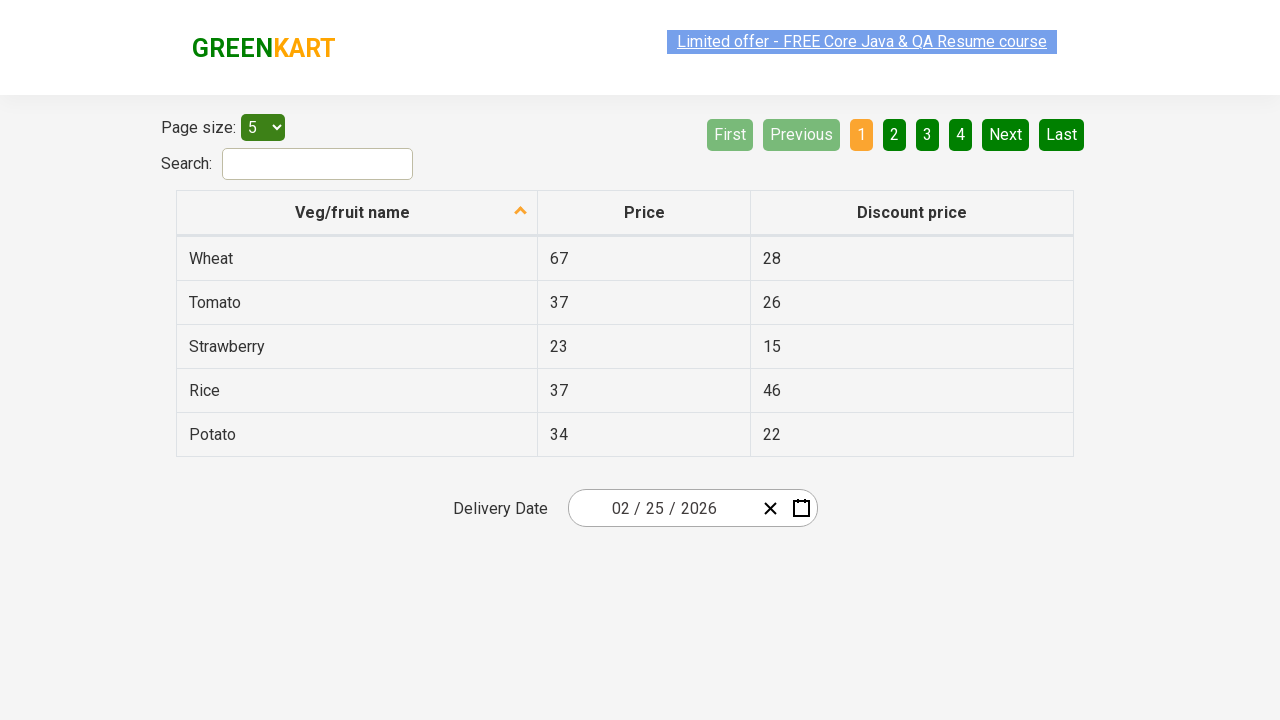

Selected 20 items per page from dropdown menu on #page-menu
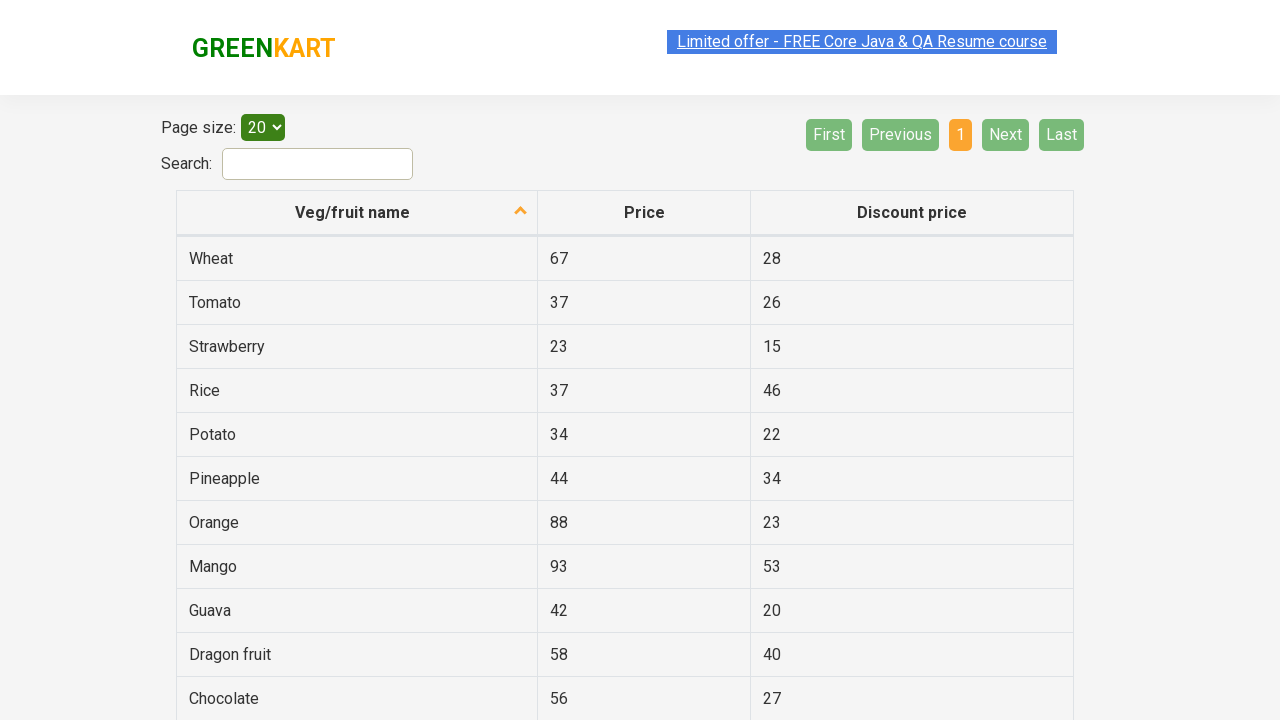

Table with vegetables loaded and visible
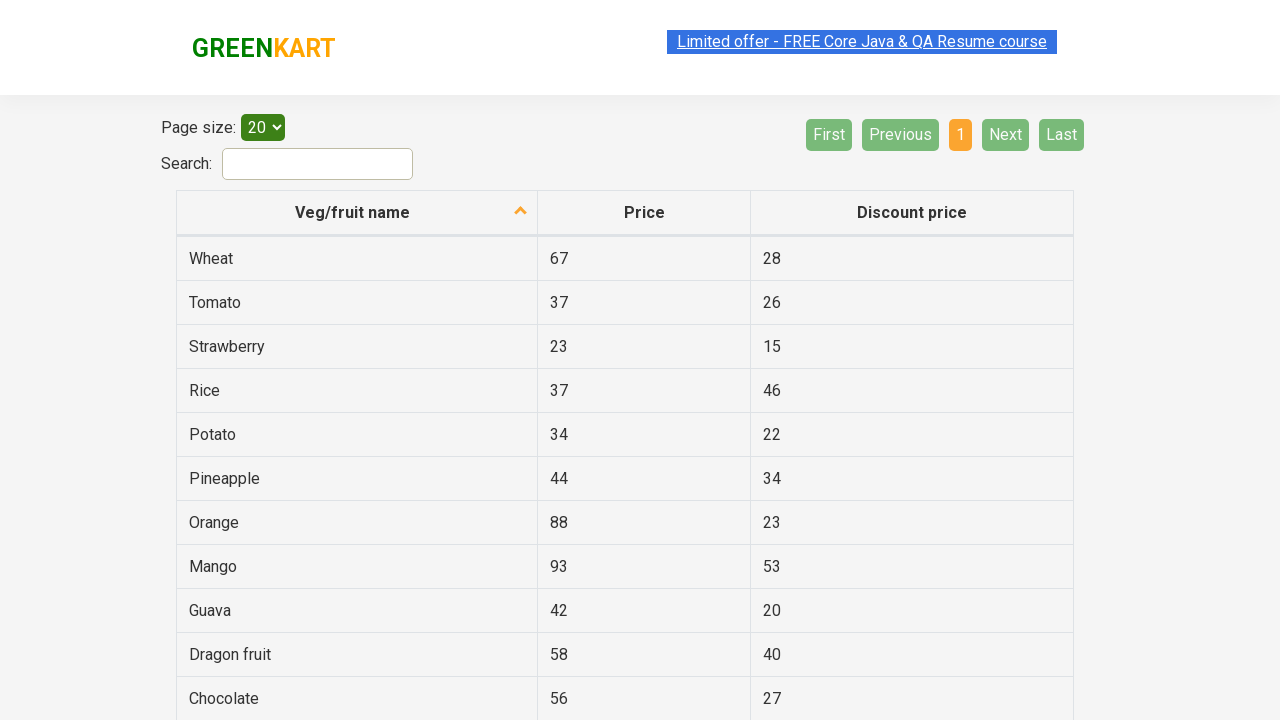

Captured initial list of vegetables before sorting
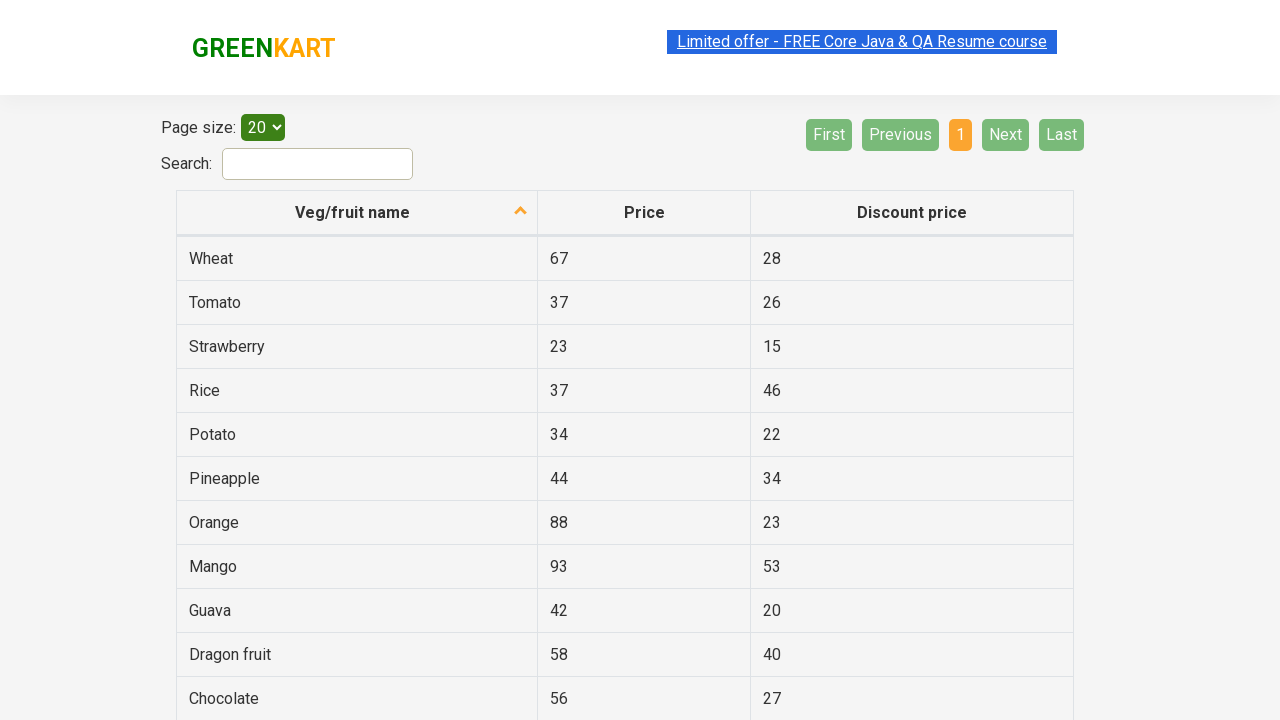

Clicked sort button to sort vegetables by name at (353, 212) on xpath=//span[normalize-space()='Veg/fruit name']
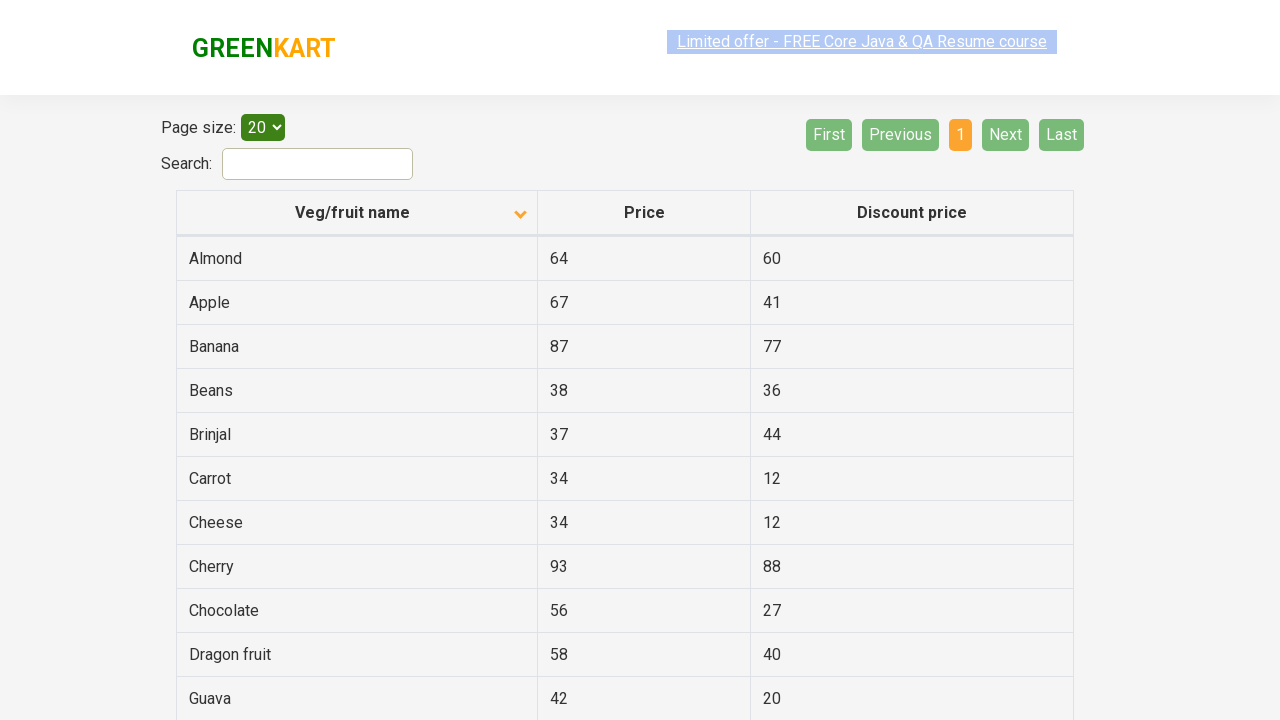

Waited for sorting operation to complete
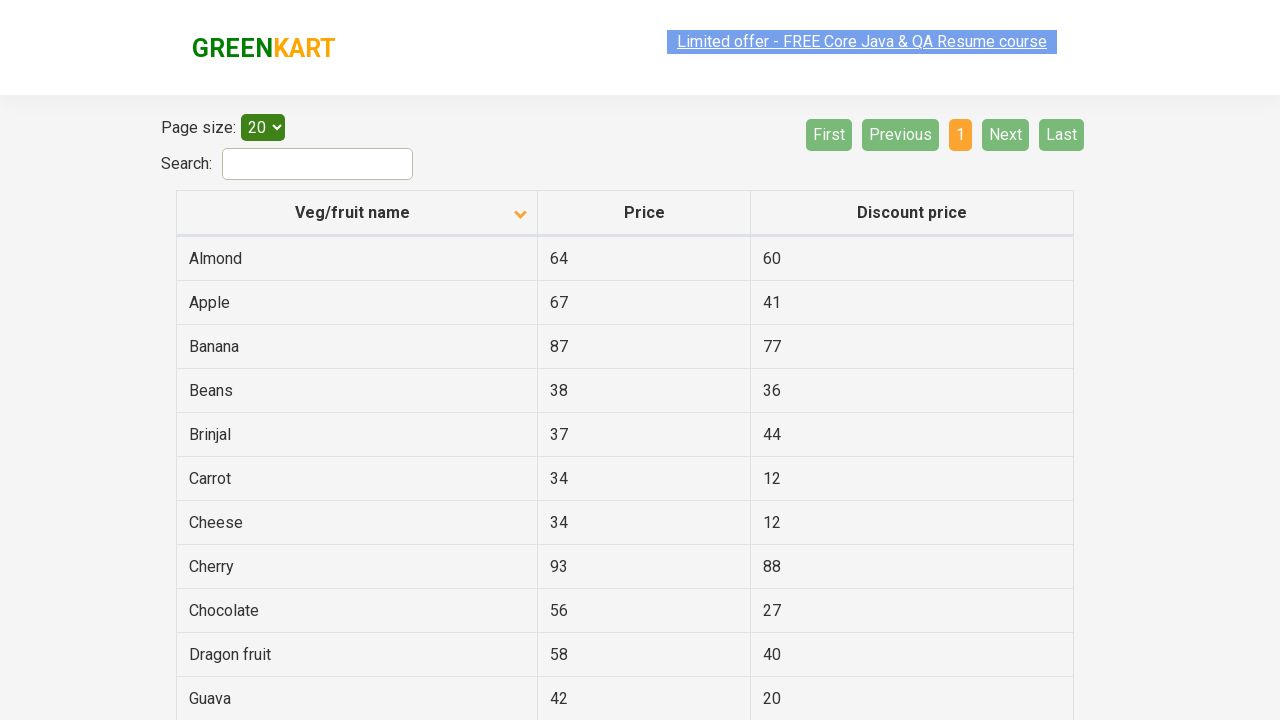

Captured sorted list of vegetables after sorting
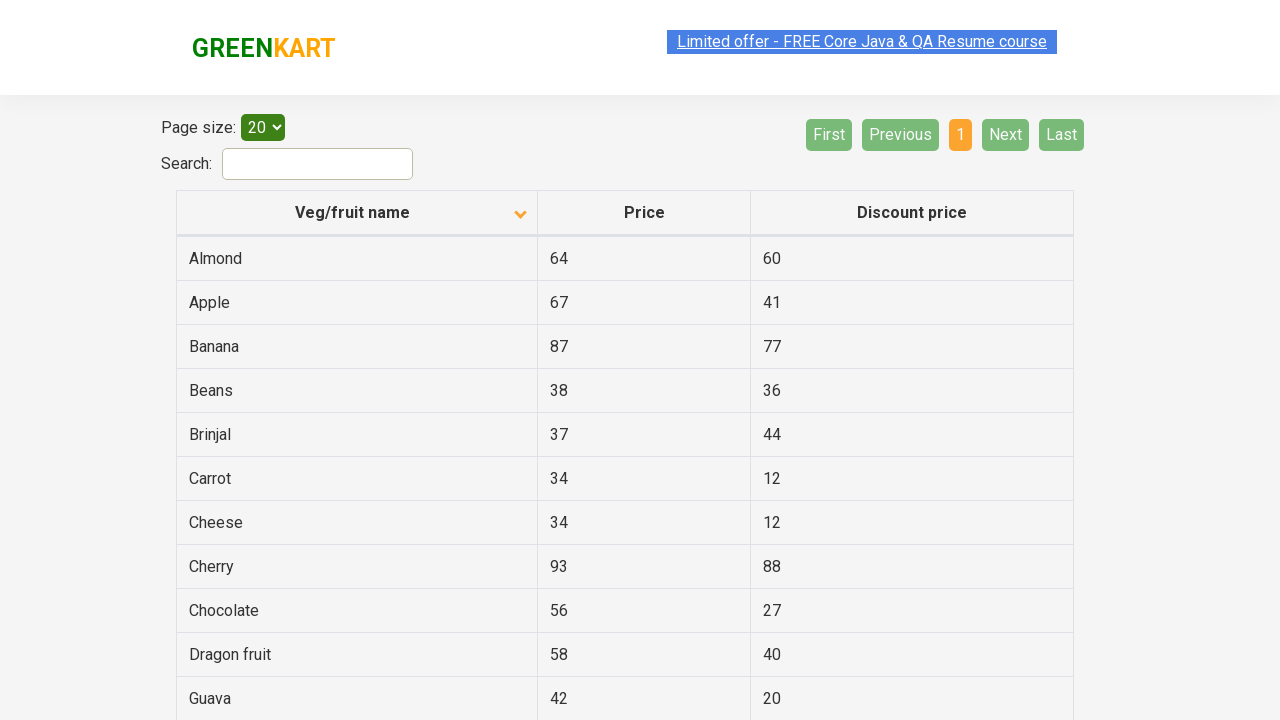

Verified that vegetable list is properly sorted alphabetically
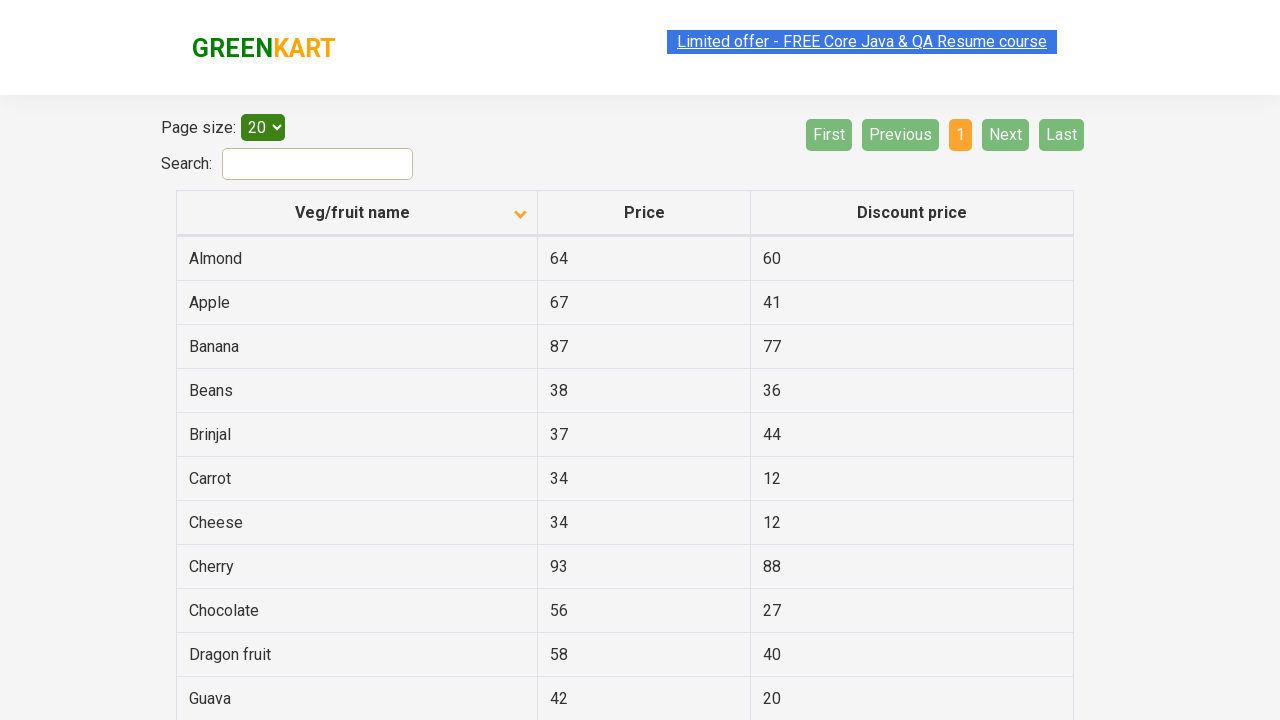

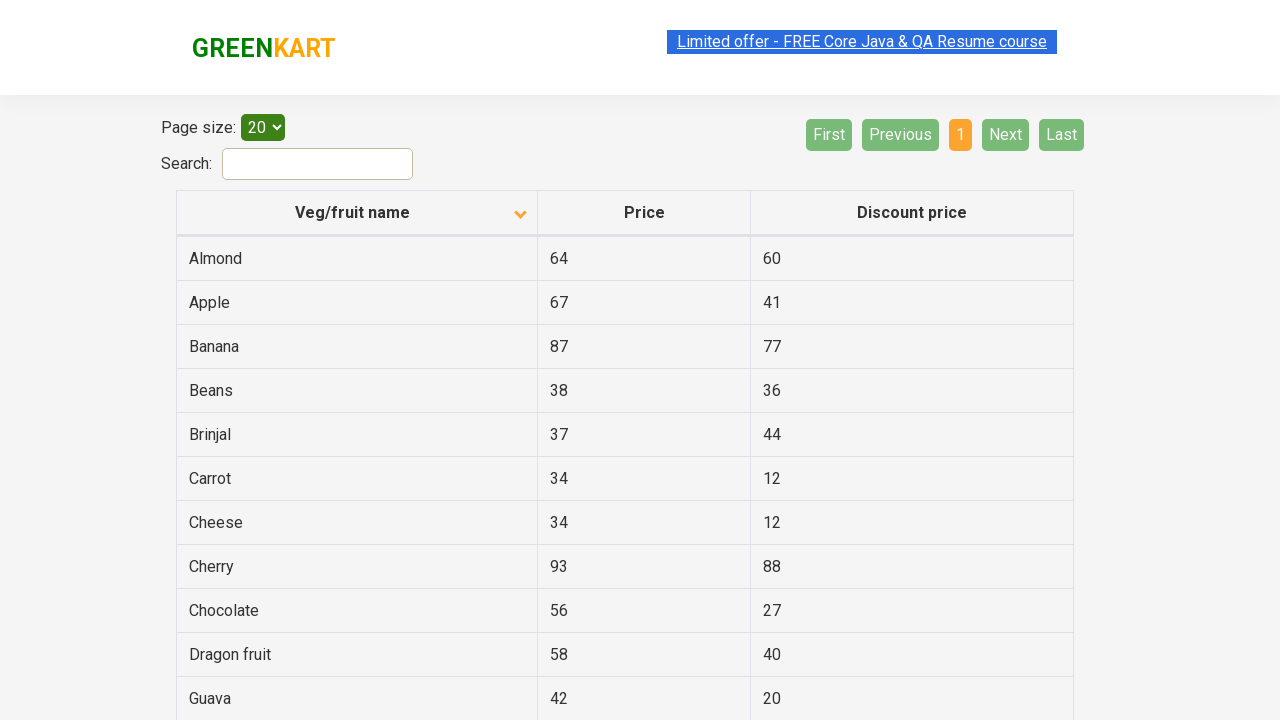